Tests custom radio button and checkbox interactions on Ubuntu login page using JavaScript click execution

Starting URL: https://login.ubuntu.com/

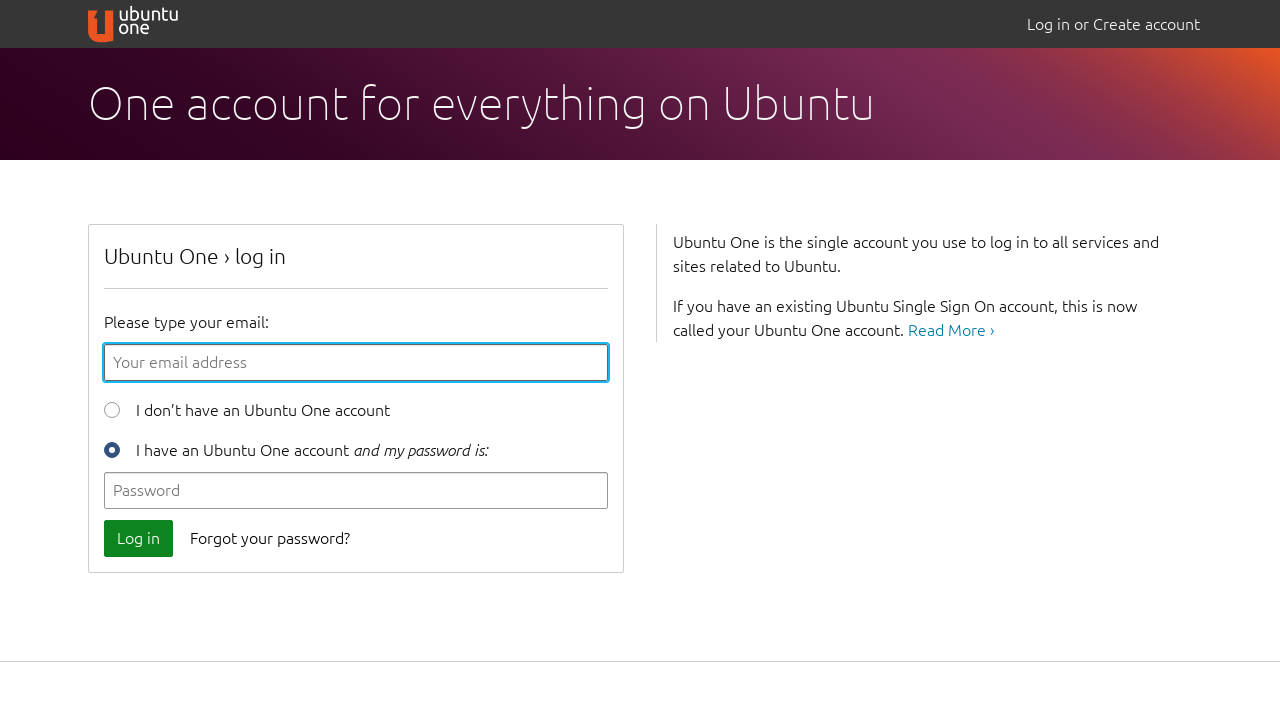

Clicked register radio button using JavaScript execution
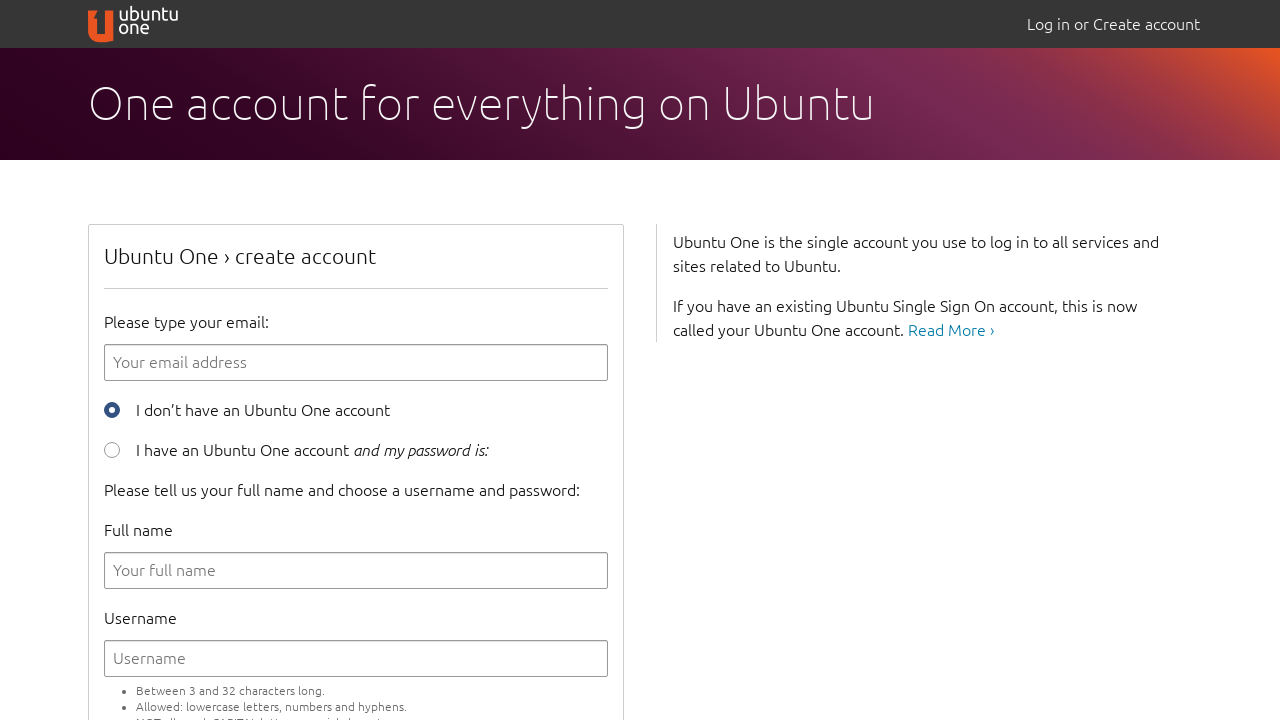

Verified register radio button is selected
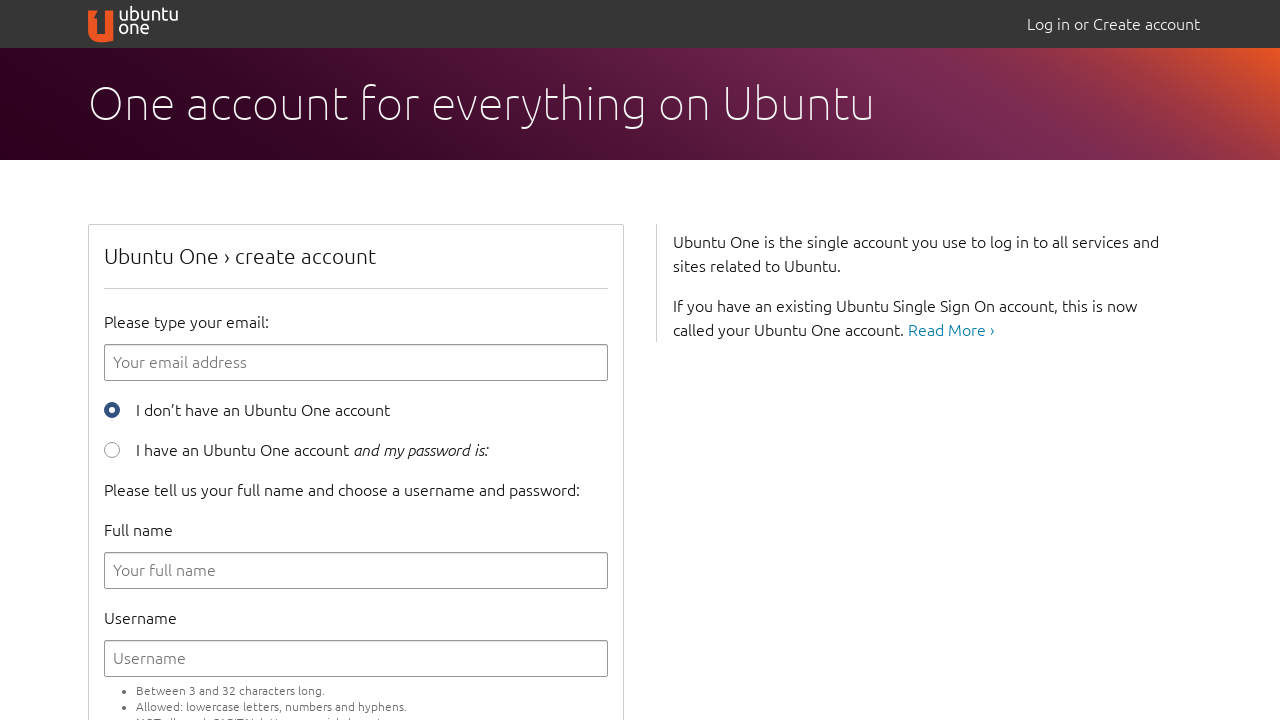

Clicked terms and conditions checkbox using JavaScript execution
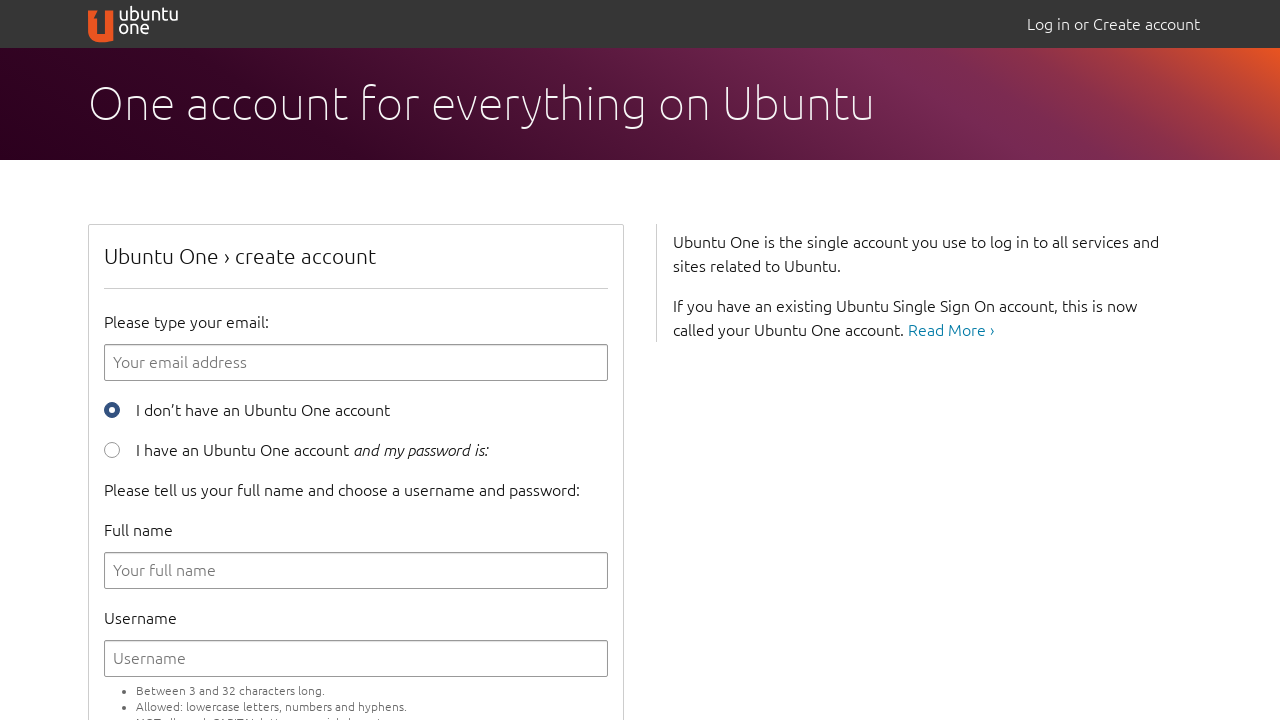

Verified terms and conditions checkbox is selected
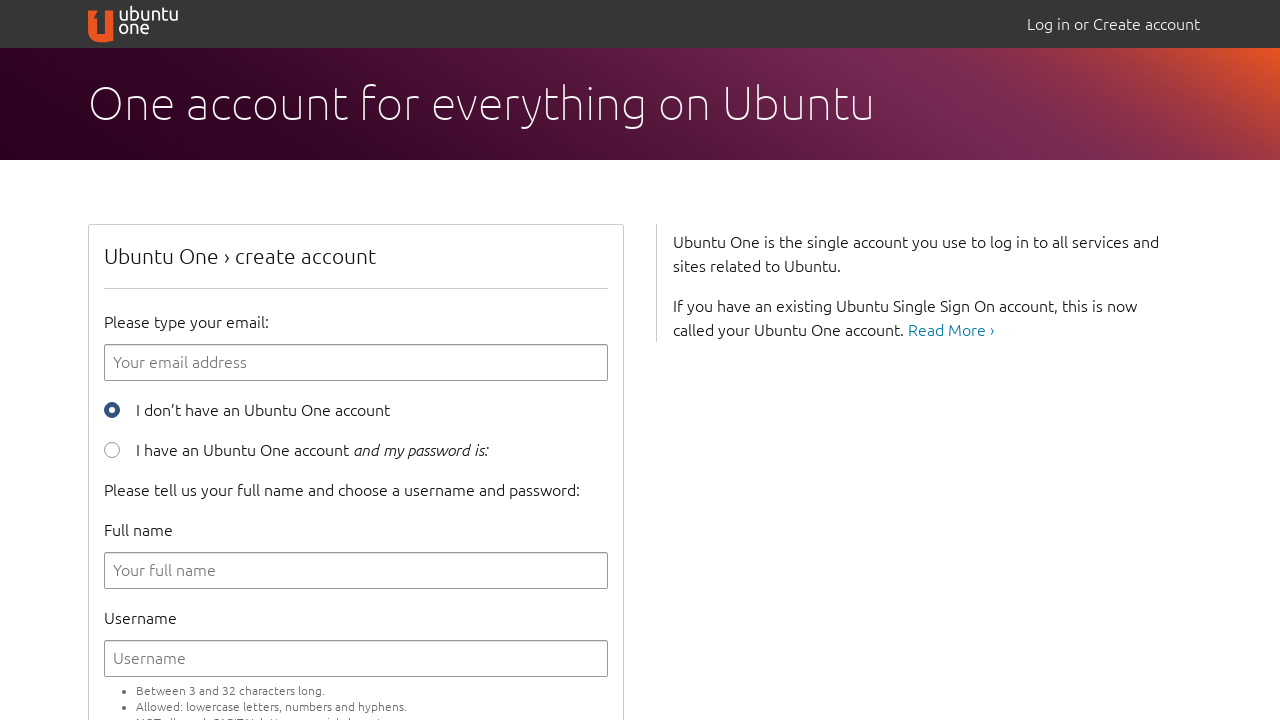

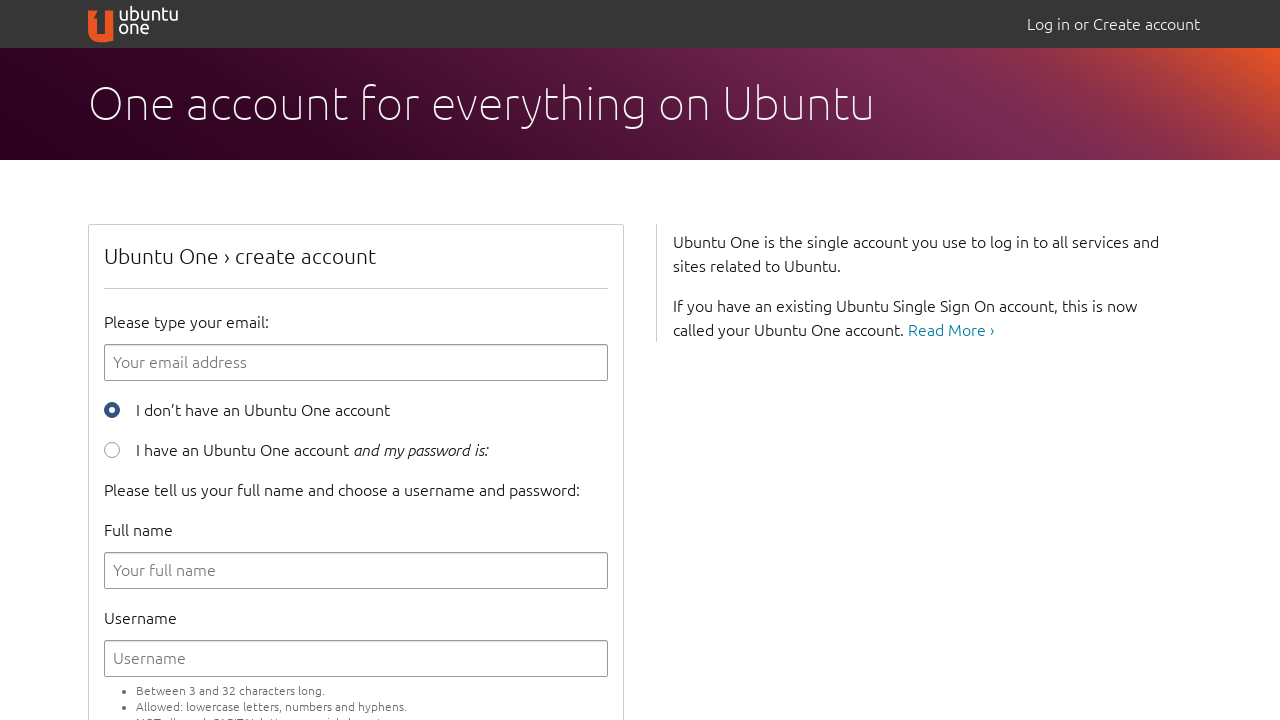